Tests the autocomplete suggestion box by typing a country name and selecting from the dropdown suggestions

Starting URL: https://rahulshettyacademy.com/AutomationPractice/

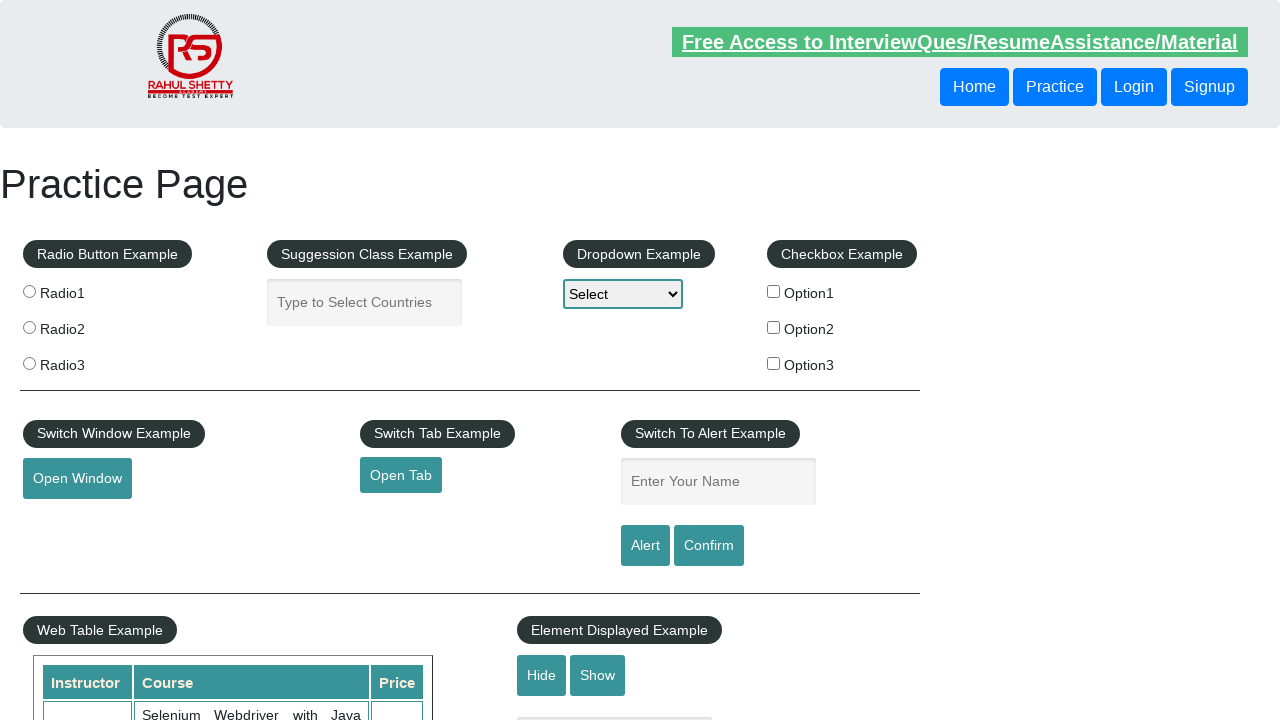

Typed 'Ind' in the autocomplete suggestion box on #autocomplete
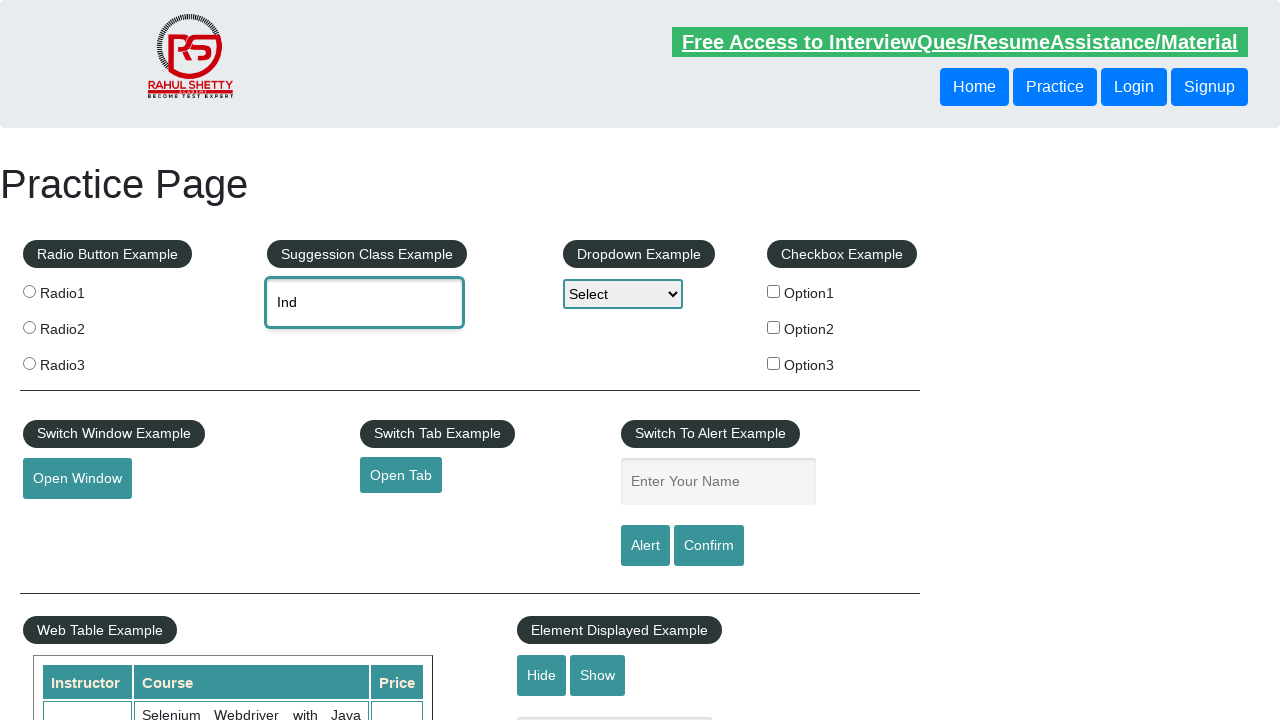

Autocomplete suggestions appeared with India option visible
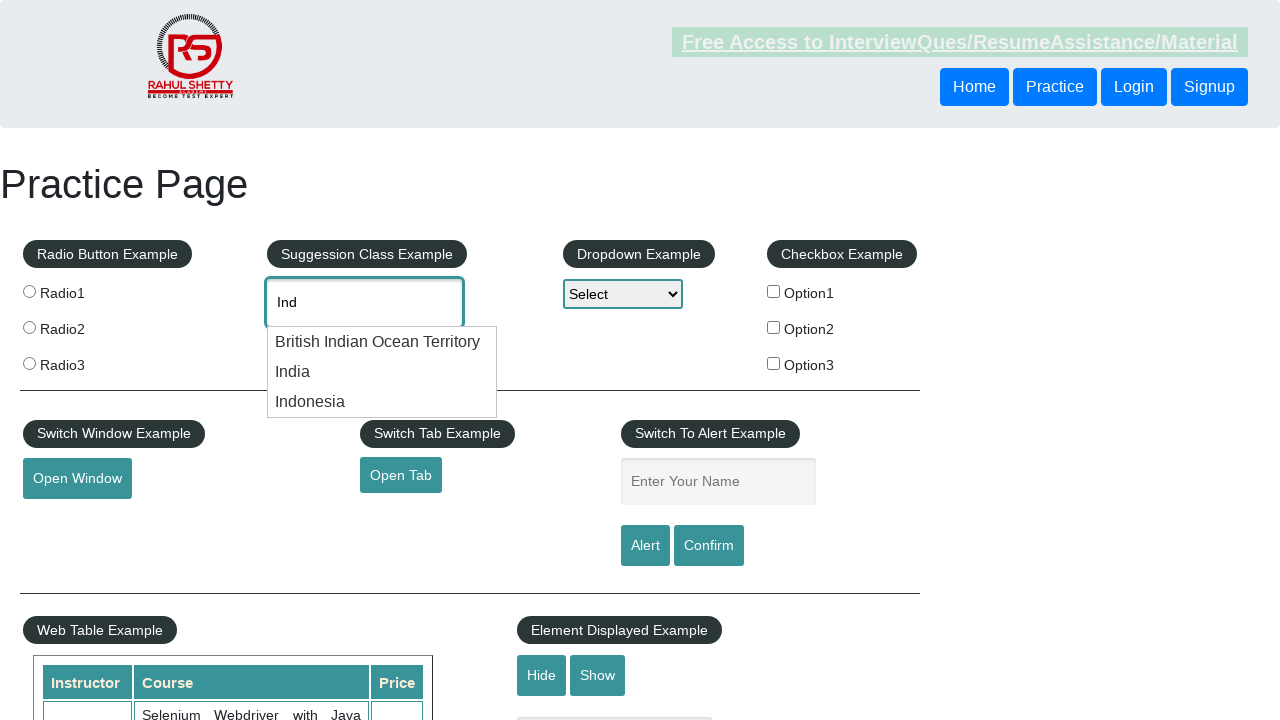

Selected 'India' from the autocomplete dropdown suggestions at (382, 342) on li:has-text('India')
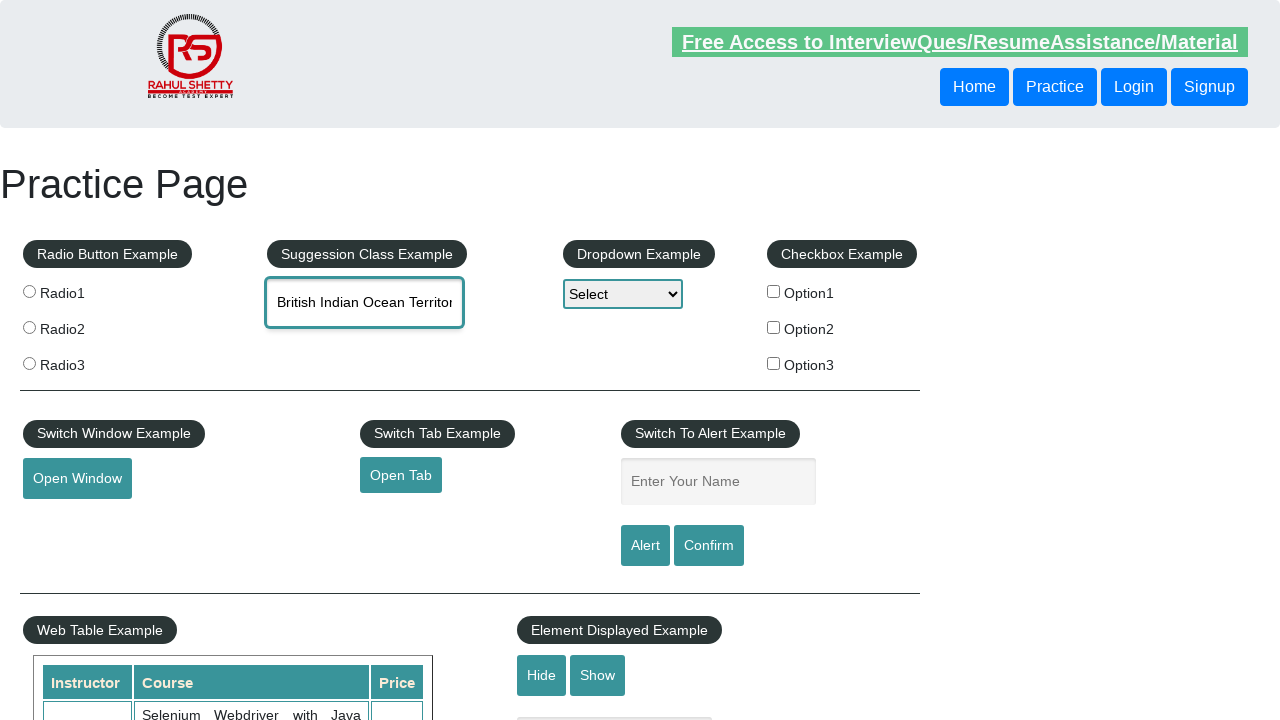

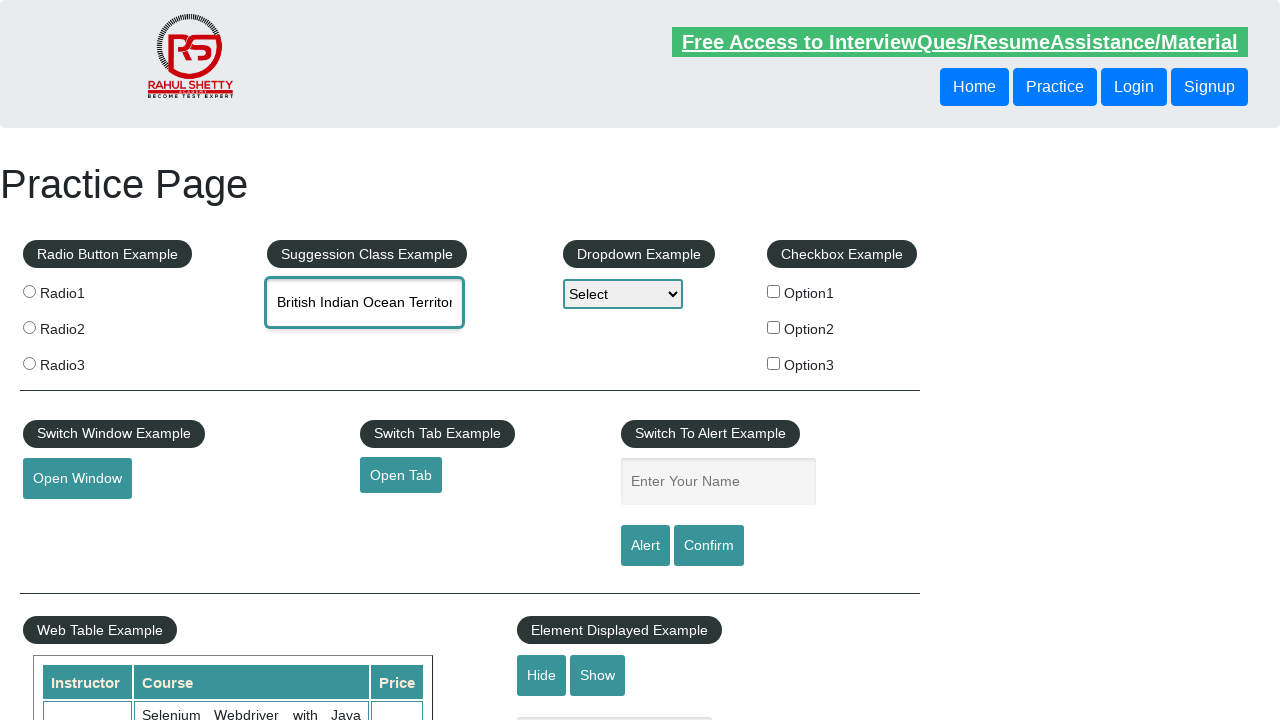